Tests that other controls are hidden when editing a todo item

Starting URL: https://demo.playwright.dev/todomvc

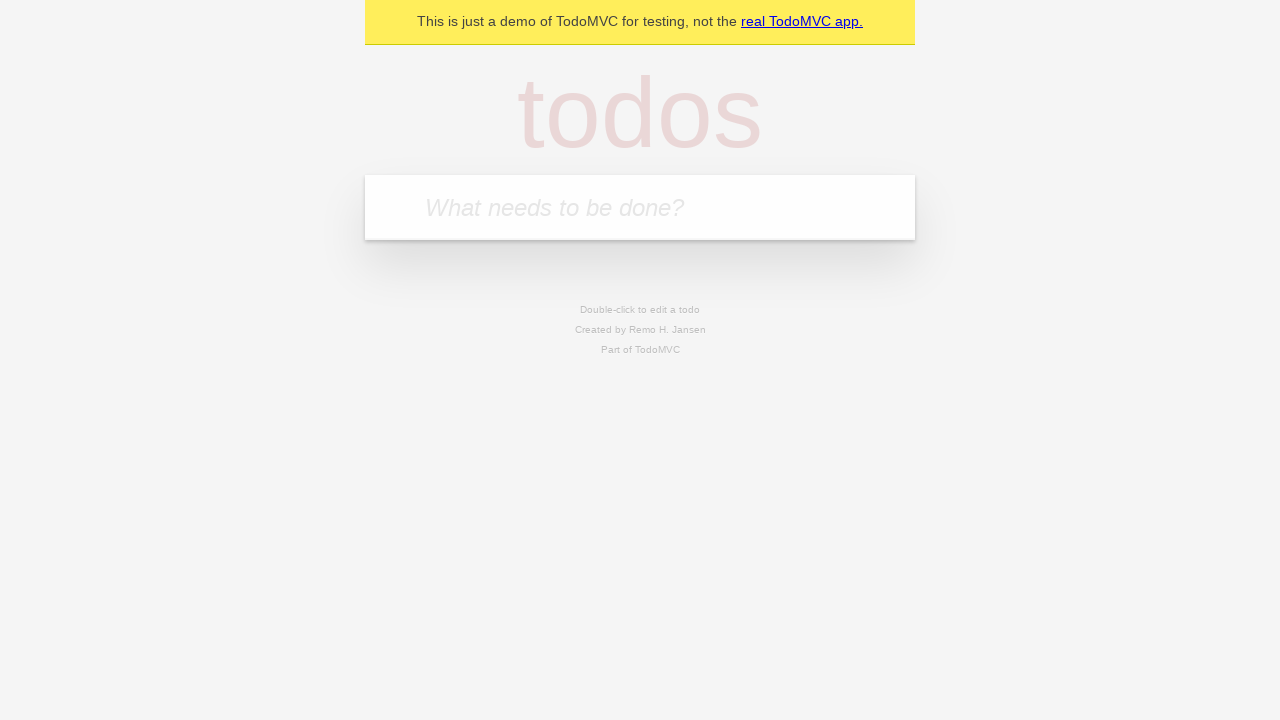

Filled input field with first todo 'buy some cheese' on internal:attr=[placeholder="What needs to be done?"i]
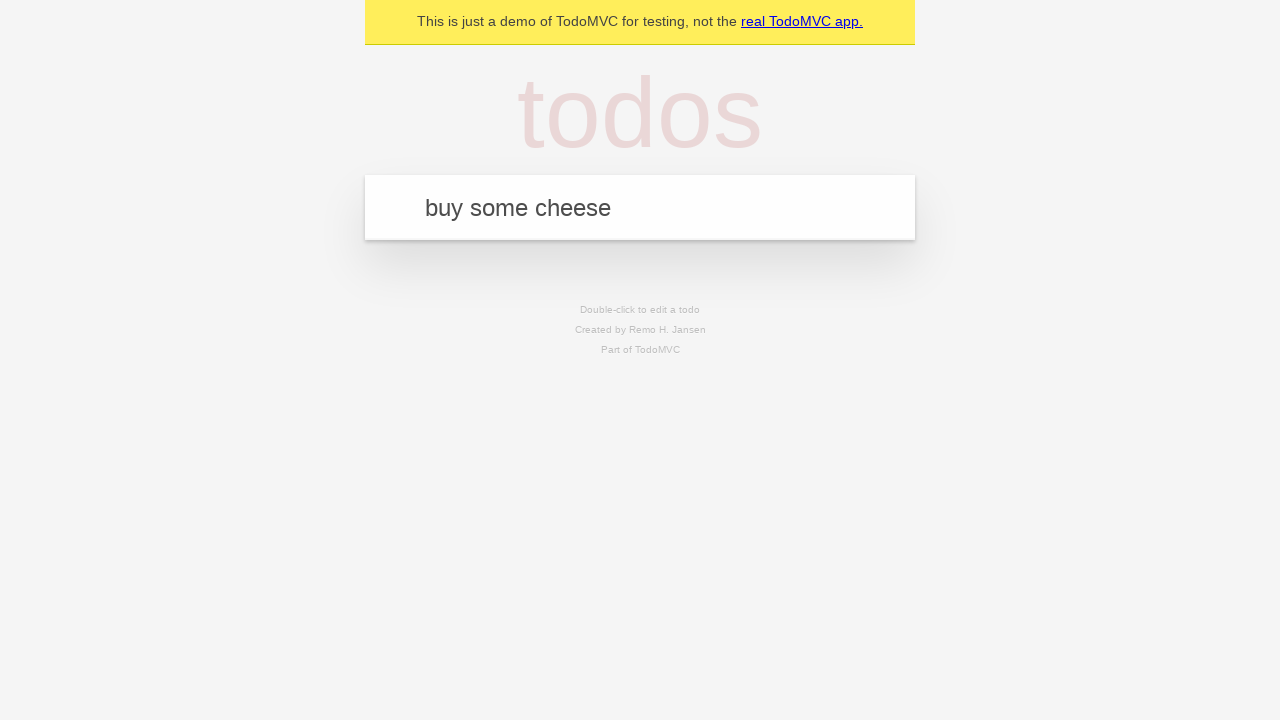

Pressed Enter to create first todo on internal:attr=[placeholder="What needs to be done?"i]
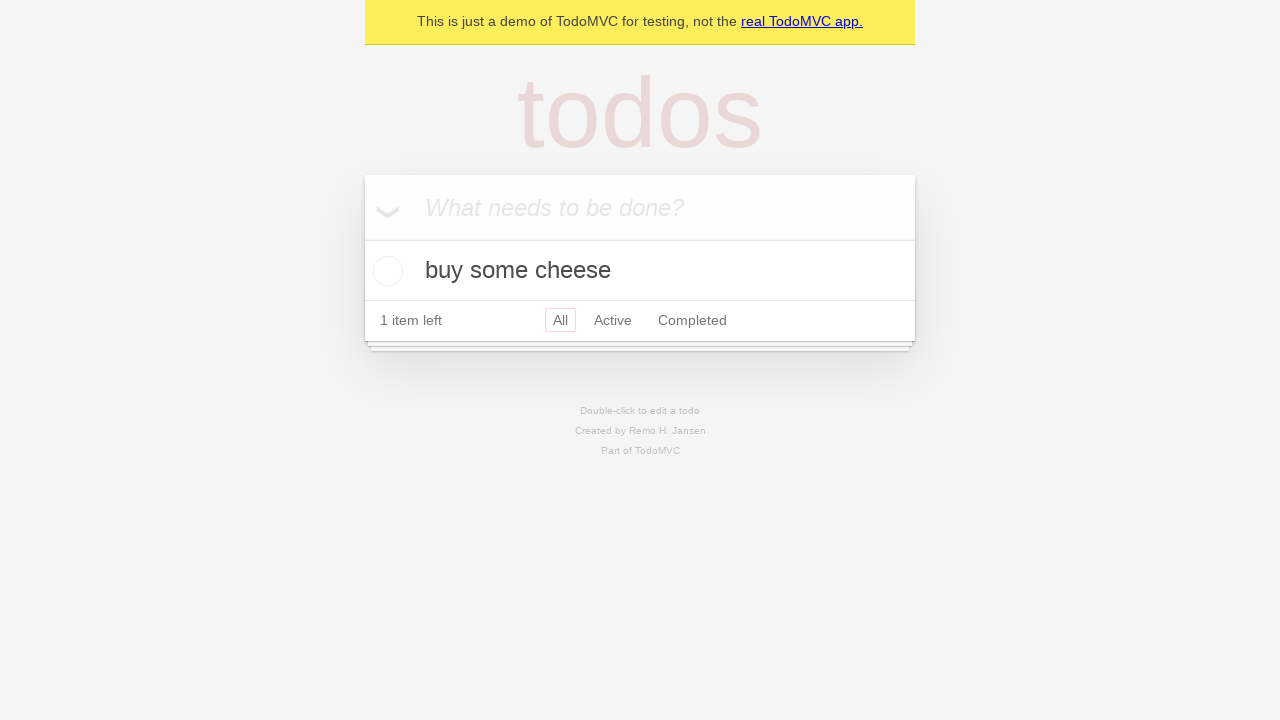

Filled input field with second todo 'feed the cat' on internal:attr=[placeholder="What needs to be done?"i]
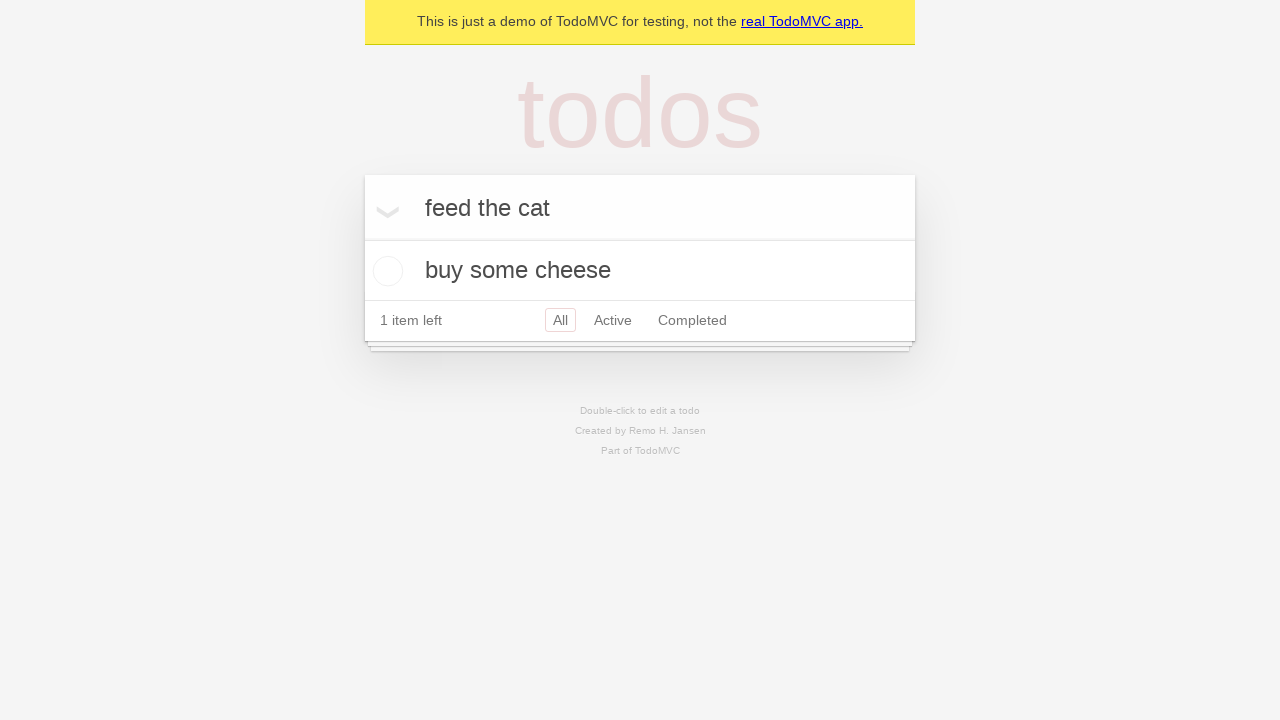

Pressed Enter to create second todo on internal:attr=[placeholder="What needs to be done?"i]
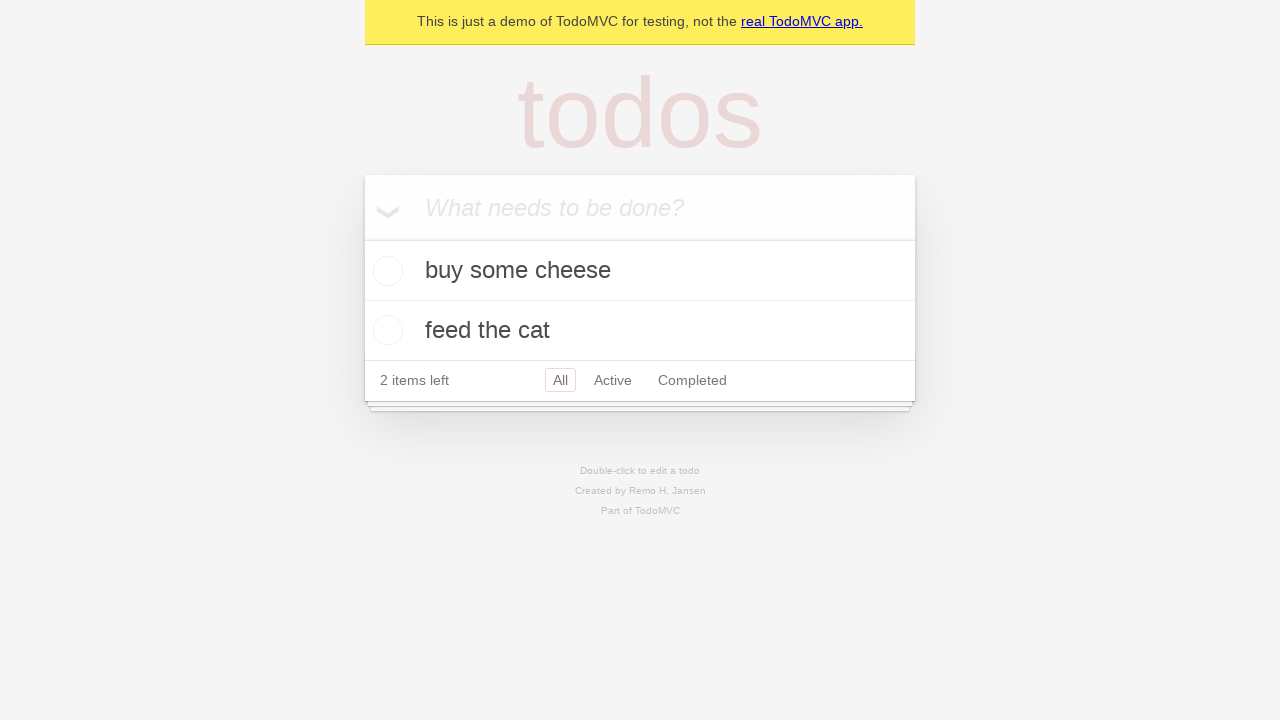

Filled input field with third todo 'book a doctors appointment' on internal:attr=[placeholder="What needs to be done?"i]
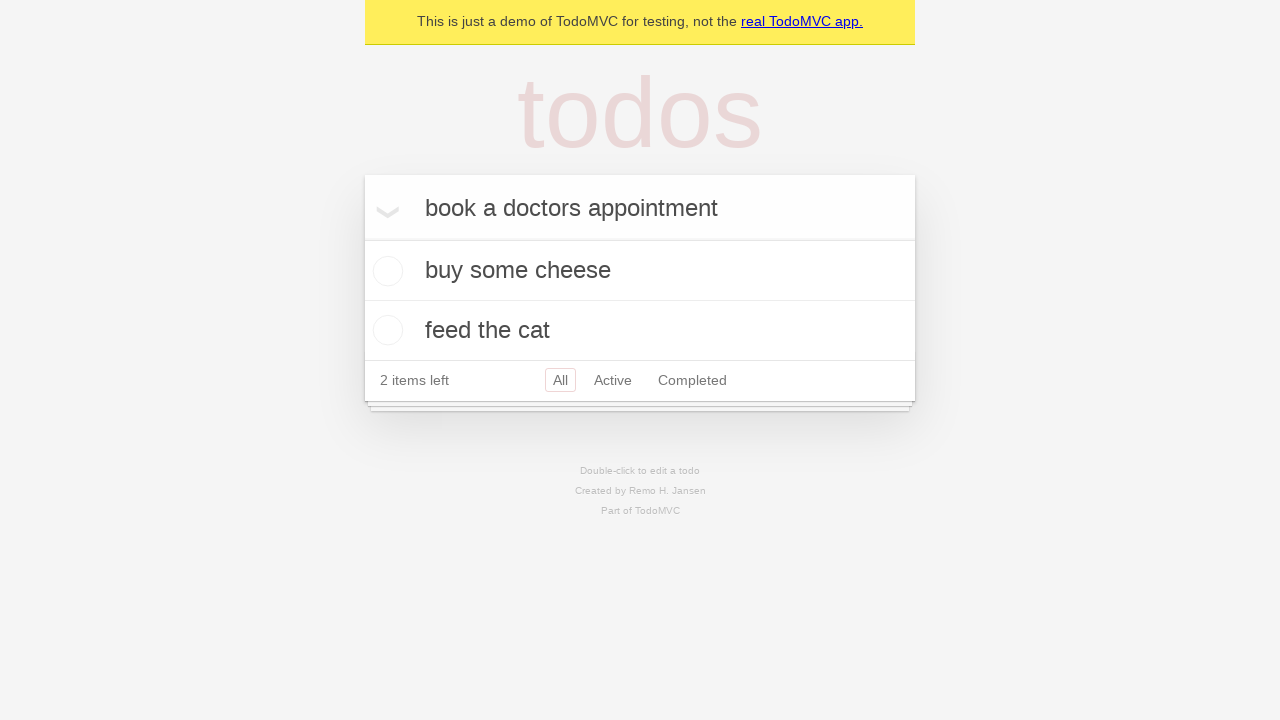

Pressed Enter to create third todo on internal:attr=[placeholder="What needs to be done?"i]
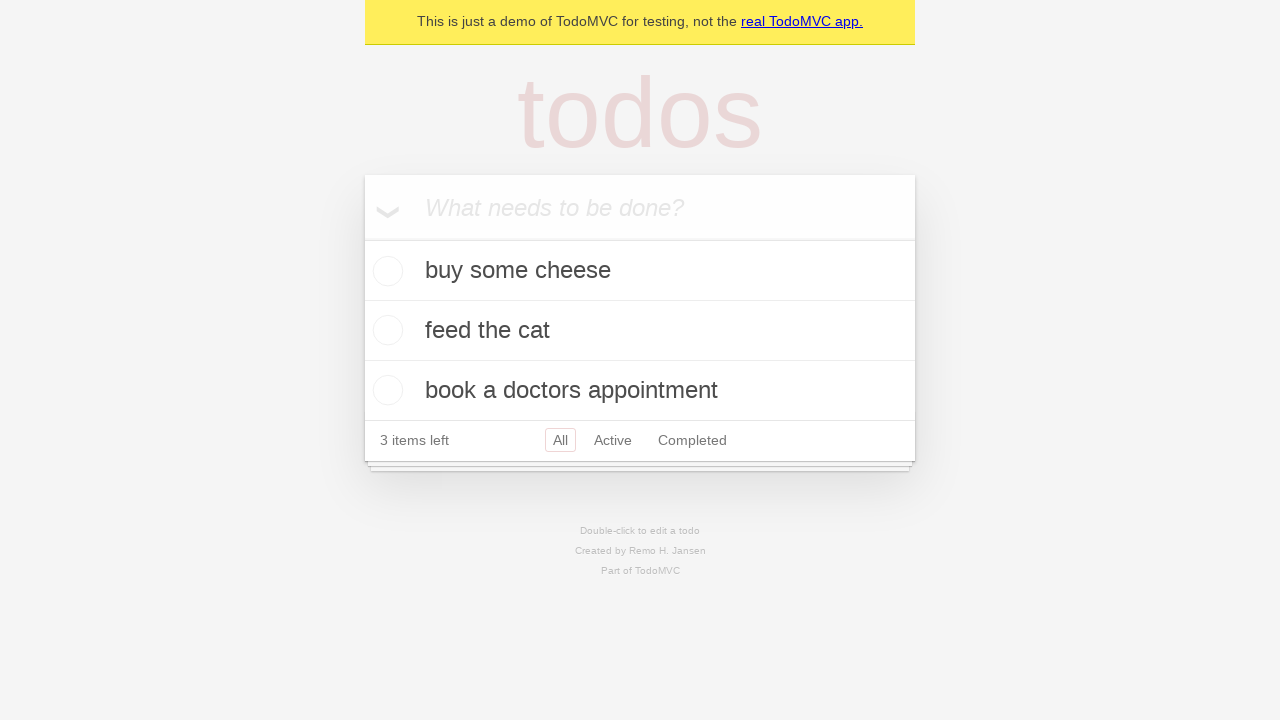

Double-clicked second todo to enter edit mode at (640, 331) on internal:testid=[data-testid="todo-item"s] >> nth=1
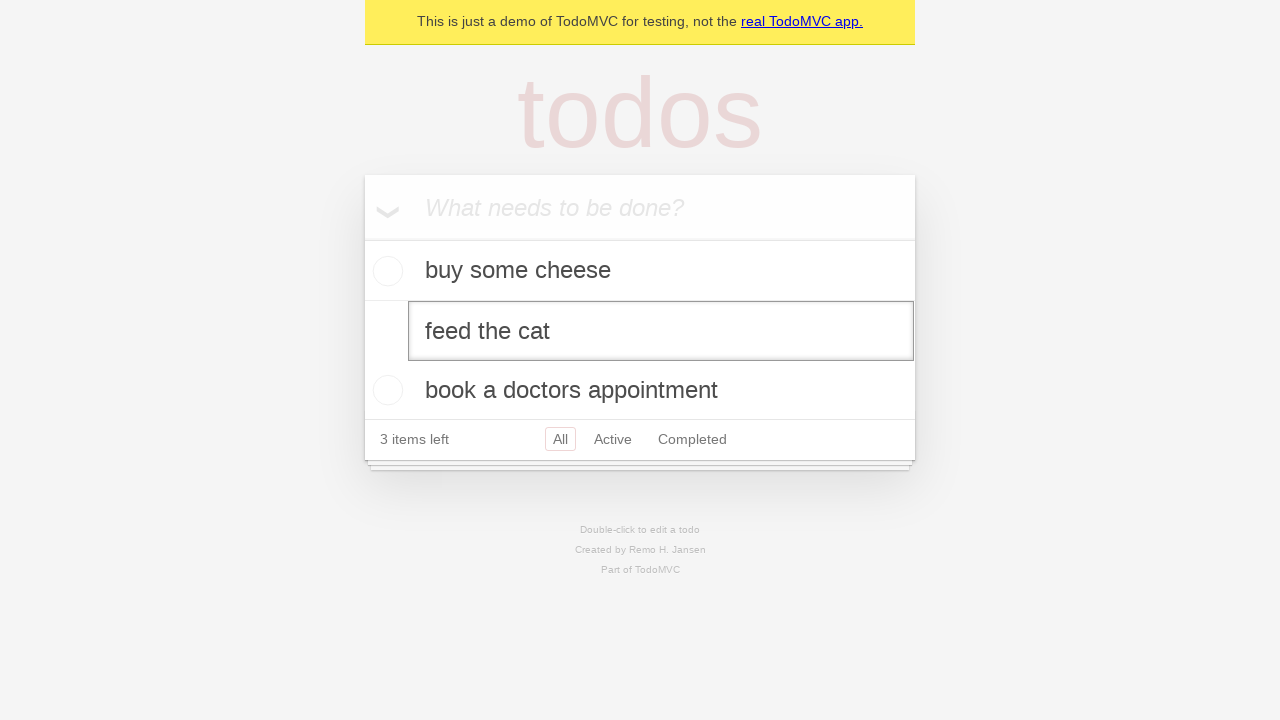

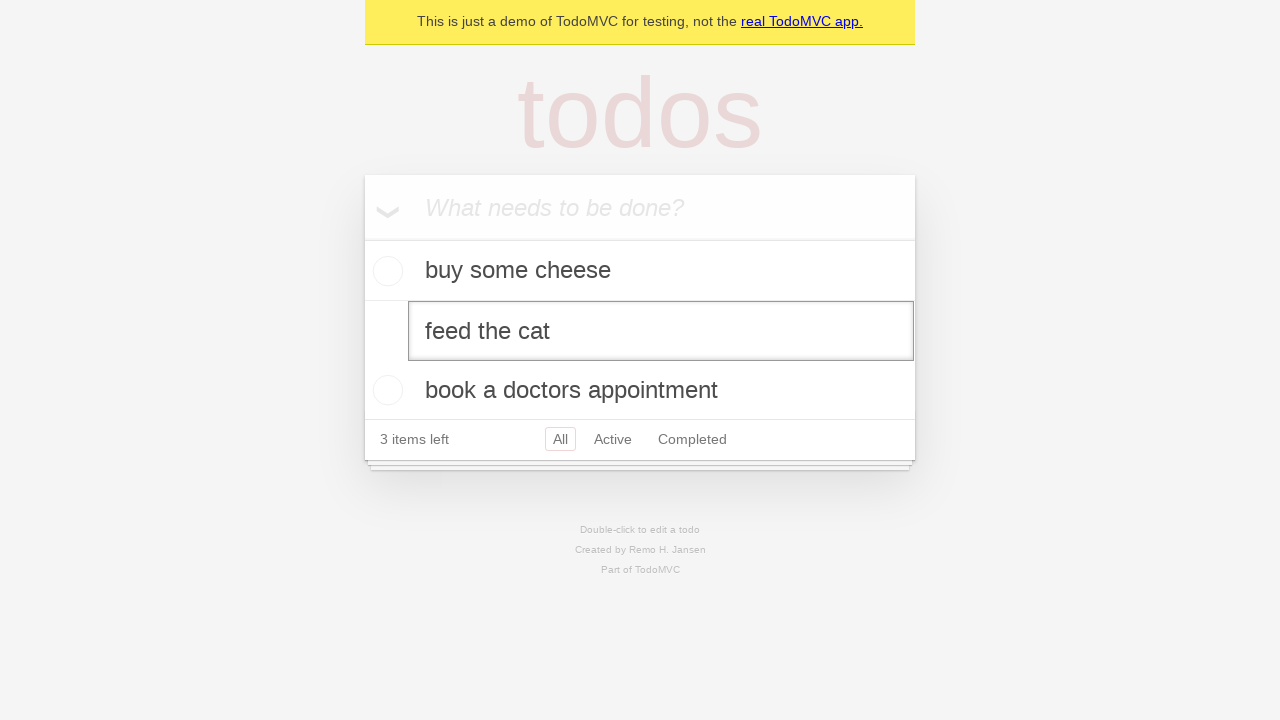